Tests that browser back button works correctly with filter navigation

Starting URL: https://demo.playwright.dev/todomvc

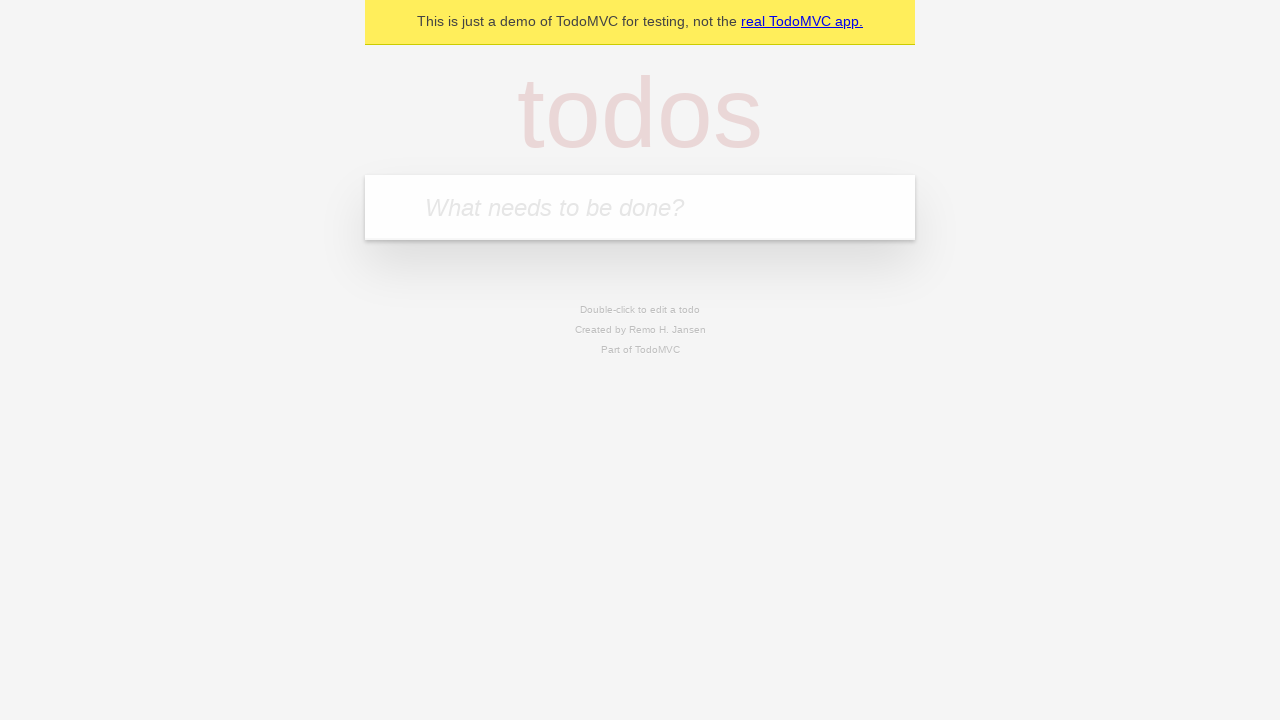

Filled todo input with 'buy some cheese' on internal:attr=[placeholder="What needs to be done?"i]
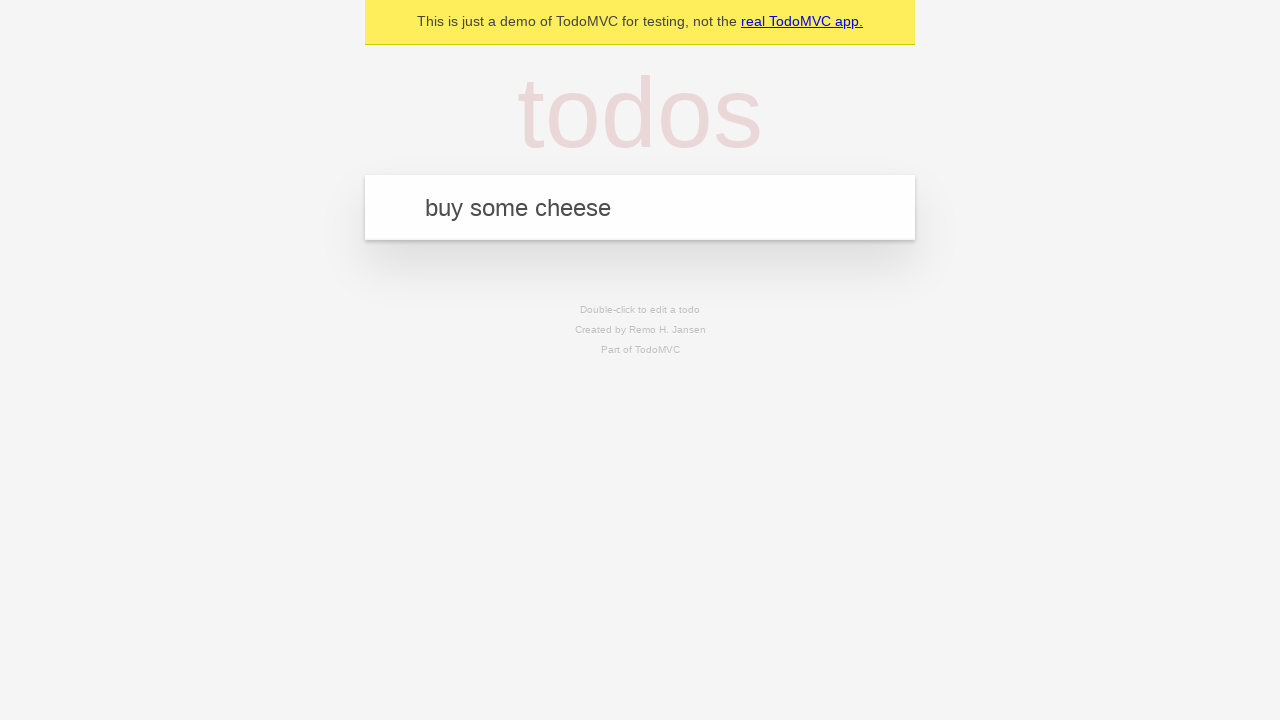

Pressed Enter to create first todo on internal:attr=[placeholder="What needs to be done?"i]
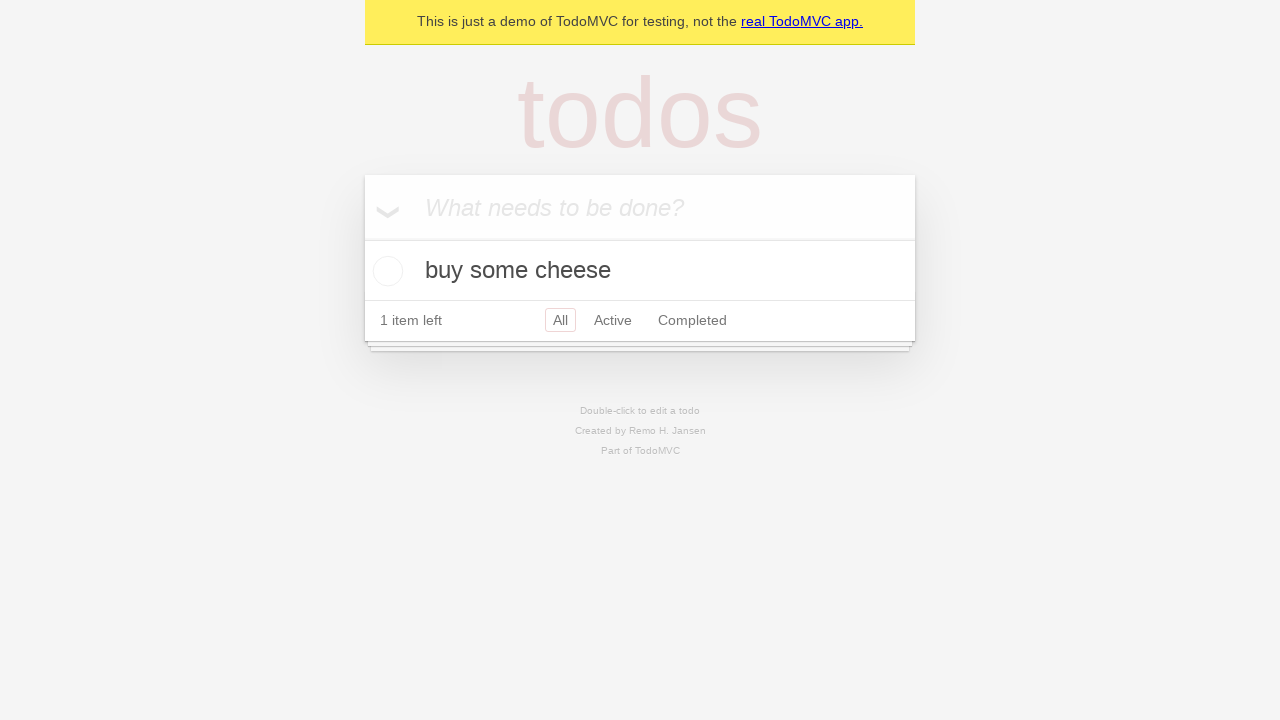

Filled todo input with 'feed the cat' on internal:attr=[placeholder="What needs to be done?"i]
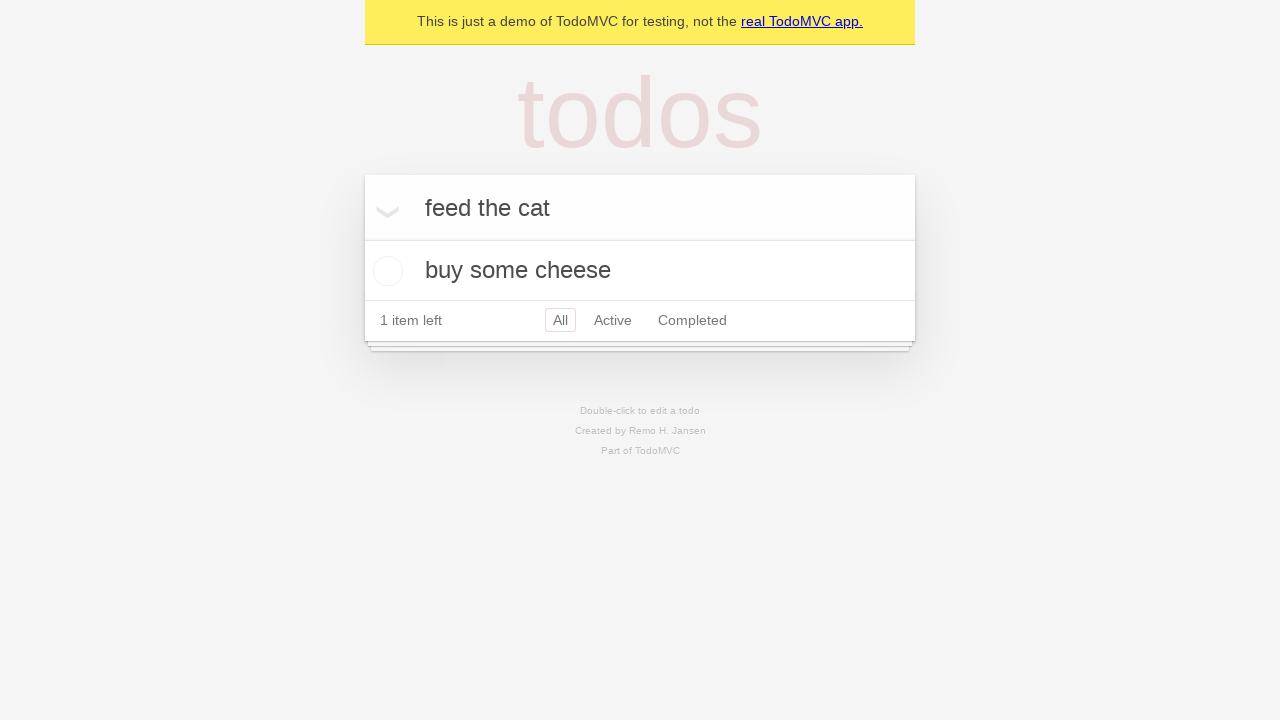

Pressed Enter to create second todo on internal:attr=[placeholder="What needs to be done?"i]
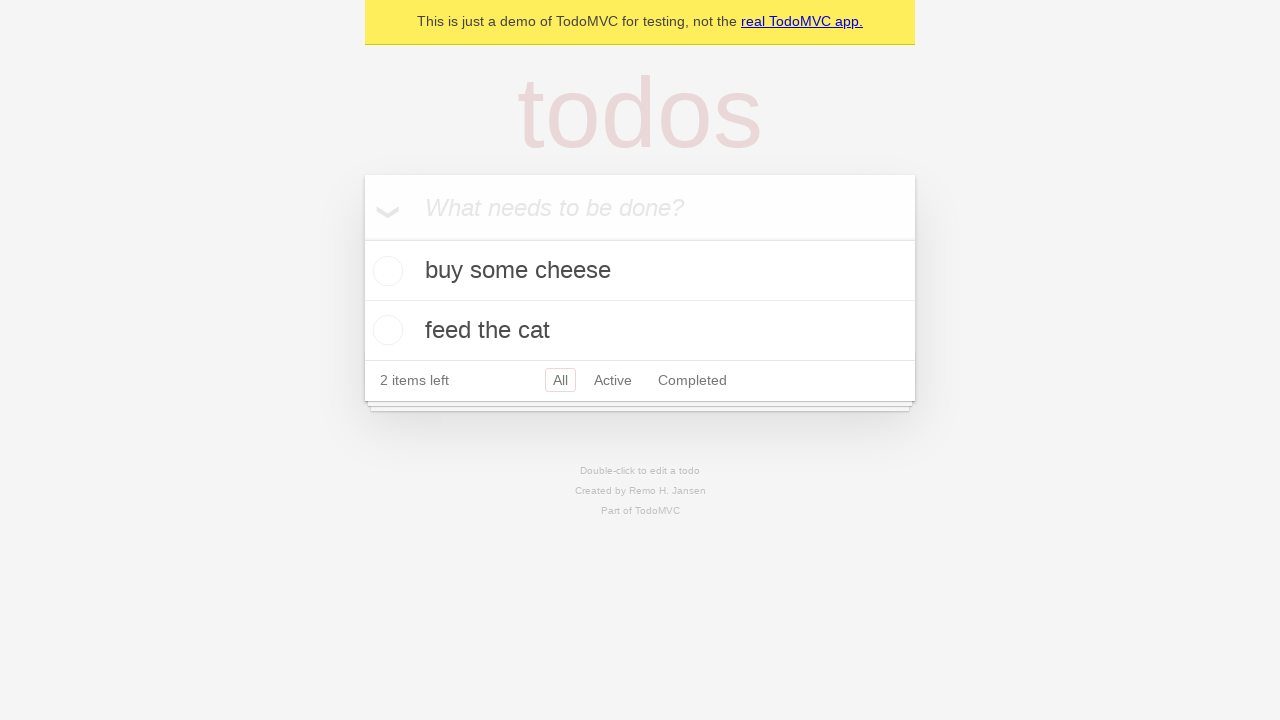

Filled todo input with 'book a doctors appointment' on internal:attr=[placeholder="What needs to be done?"i]
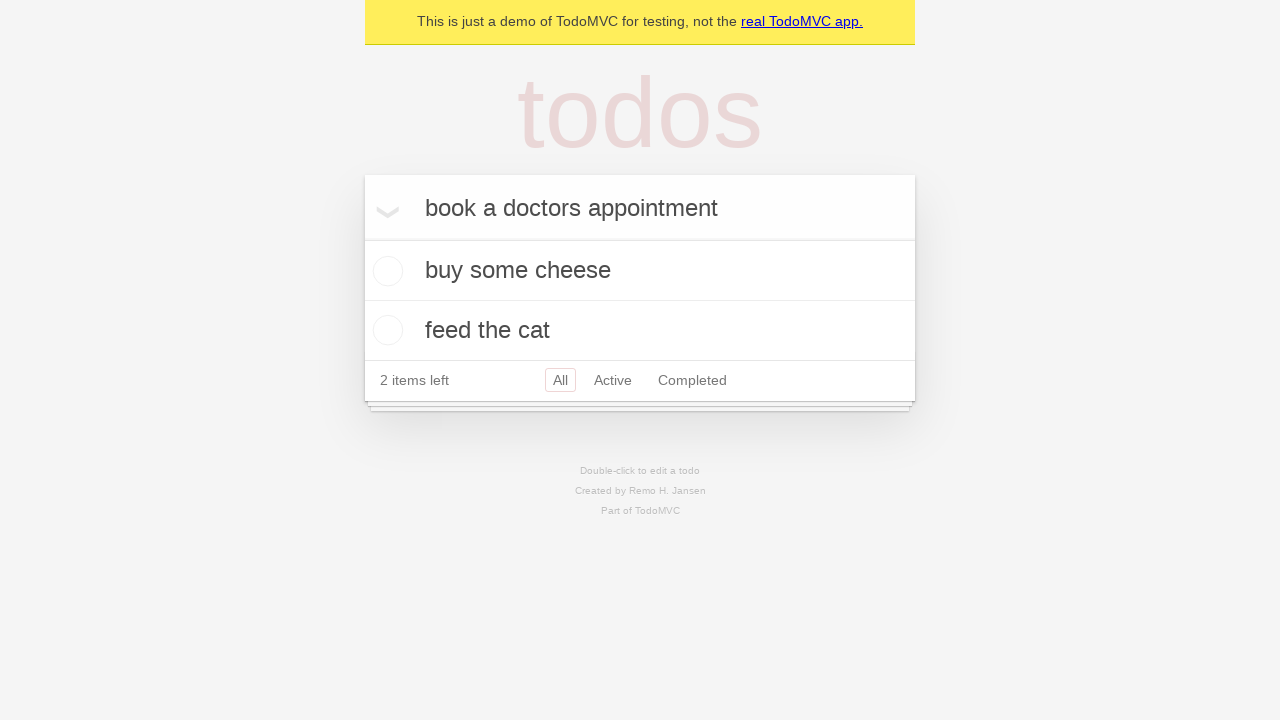

Pressed Enter to create third todo on internal:attr=[placeholder="What needs to be done?"i]
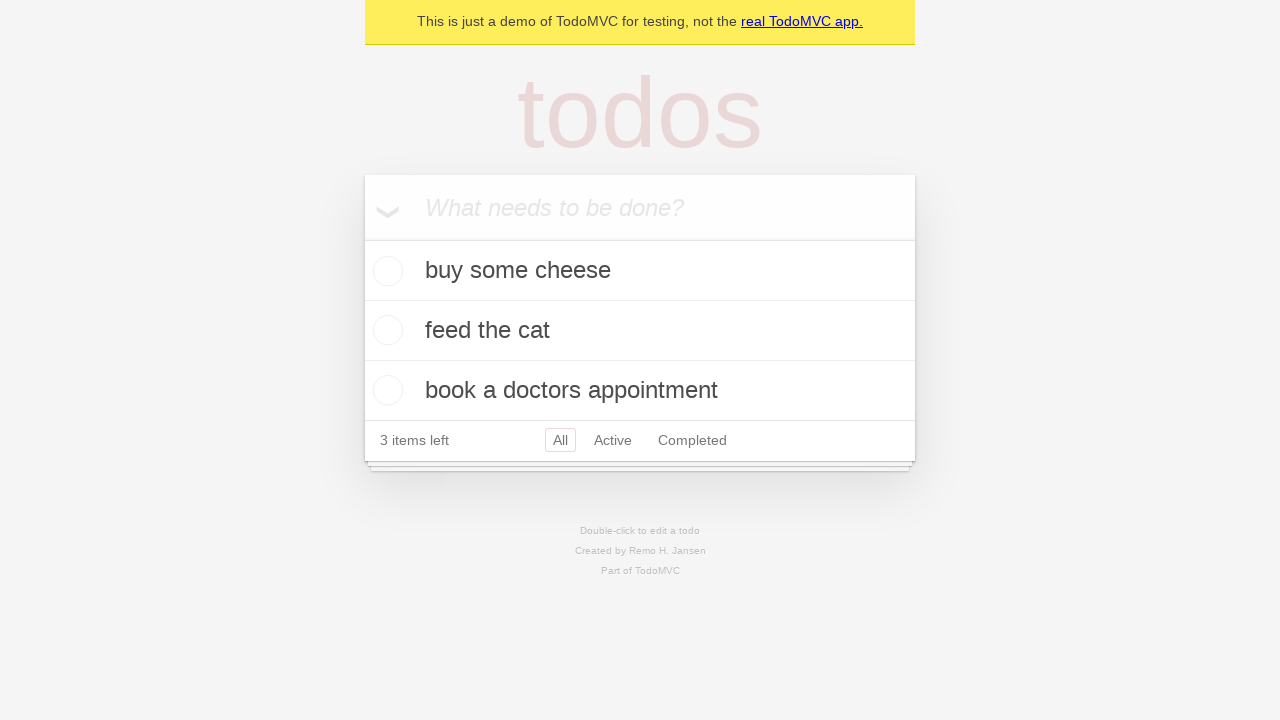

Checked the second todo item at (385, 330) on internal:testid=[data-testid="todo-item"s] >> nth=1 >> internal:role=checkbox
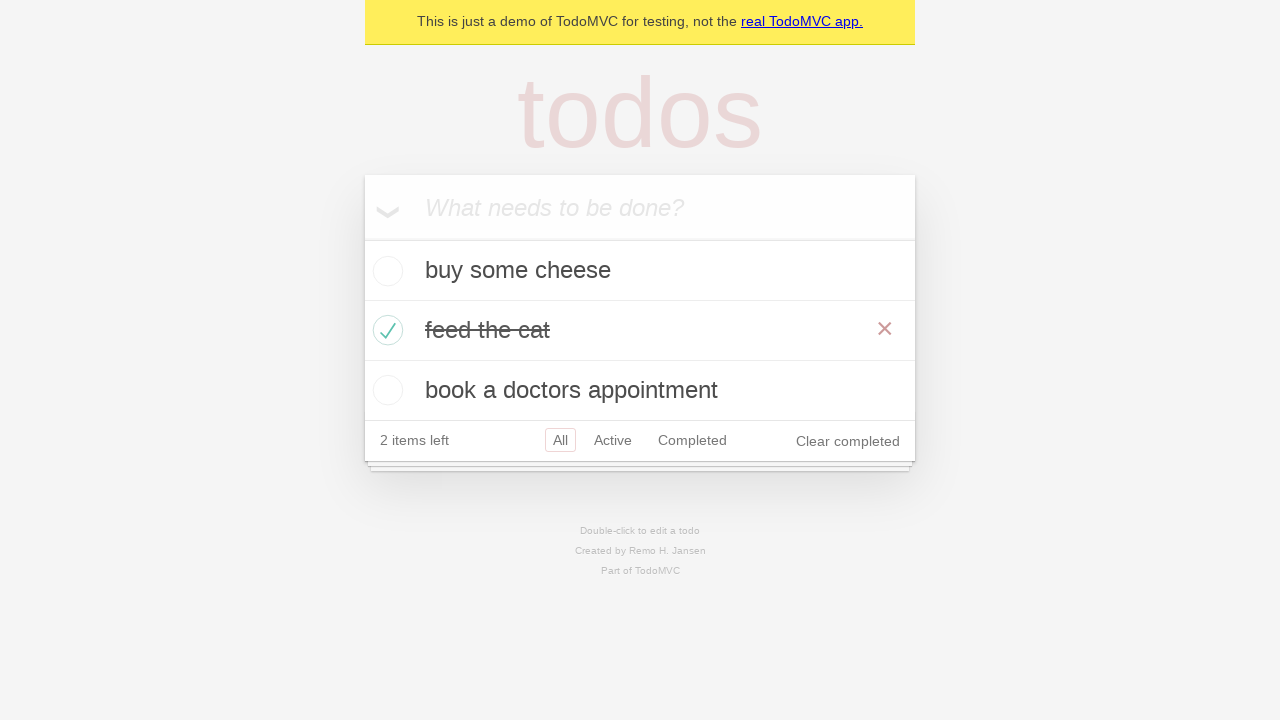

Clicked on 'All' filter link at (560, 440) on internal:role=link[name="All"i]
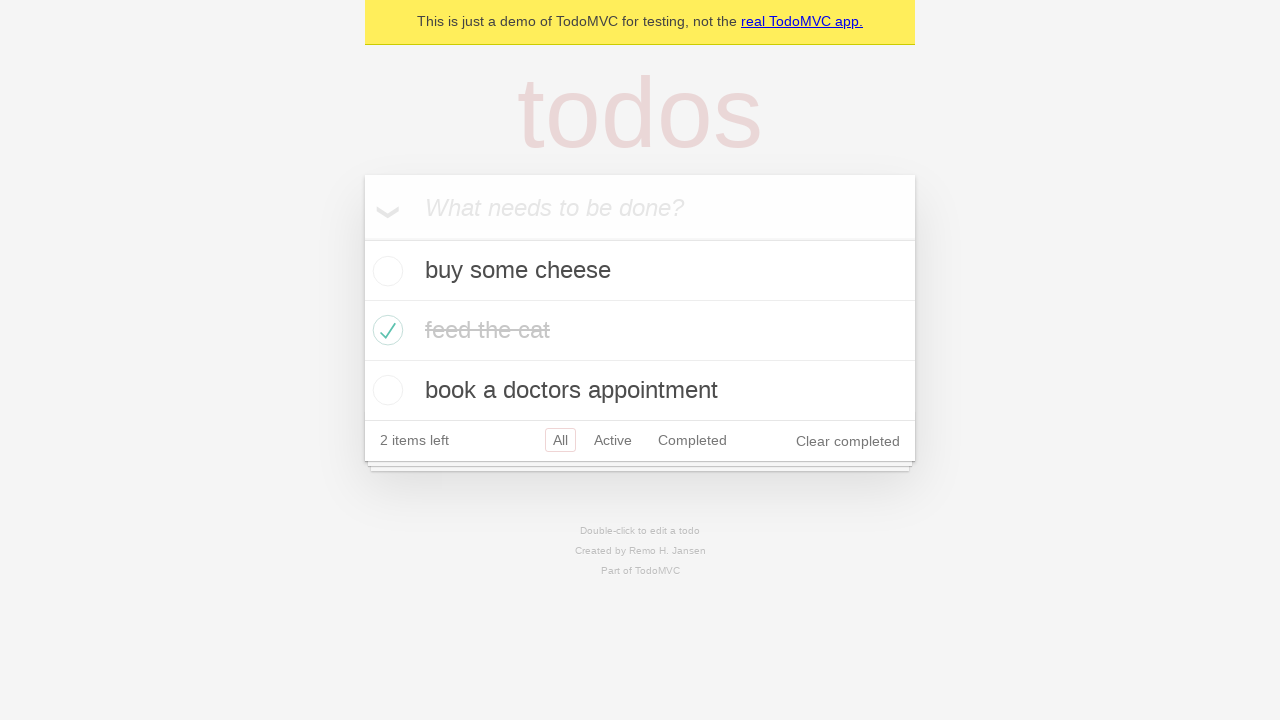

Clicked on 'Active' filter link at (613, 440) on internal:role=link[name="Active"i]
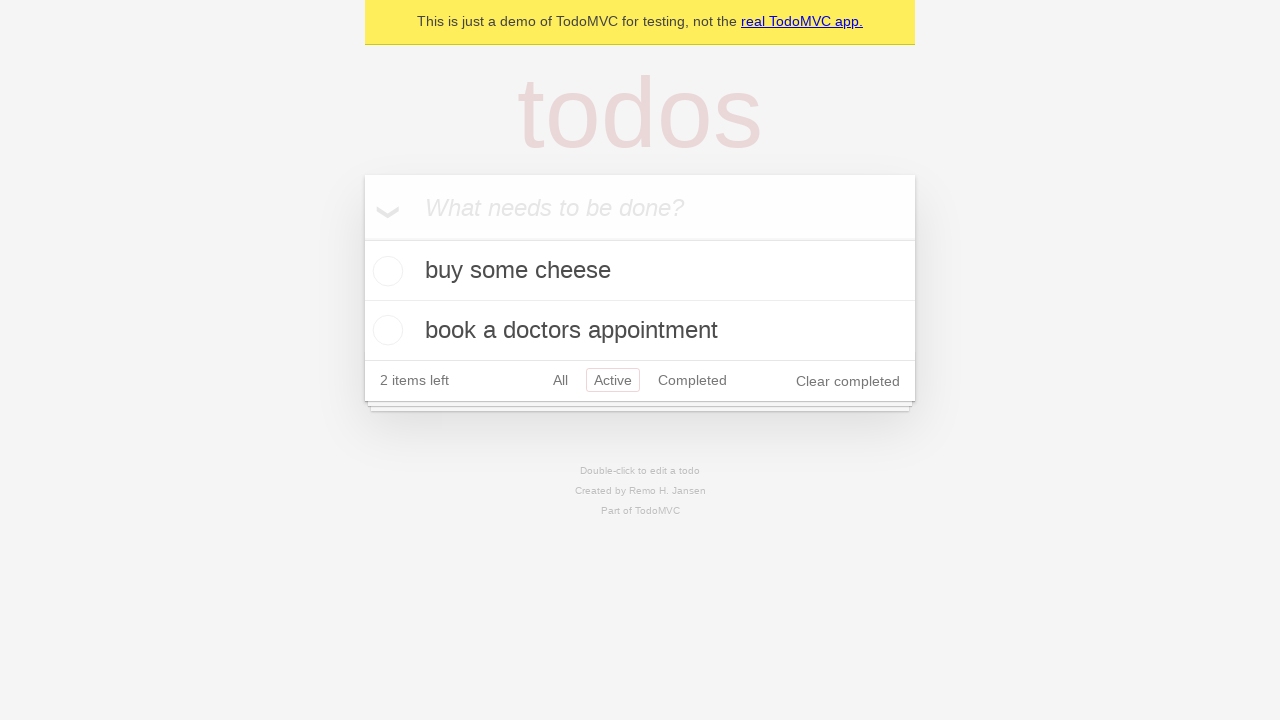

Clicked on 'Completed' filter link at (692, 380) on internal:role=link[name="Completed"i]
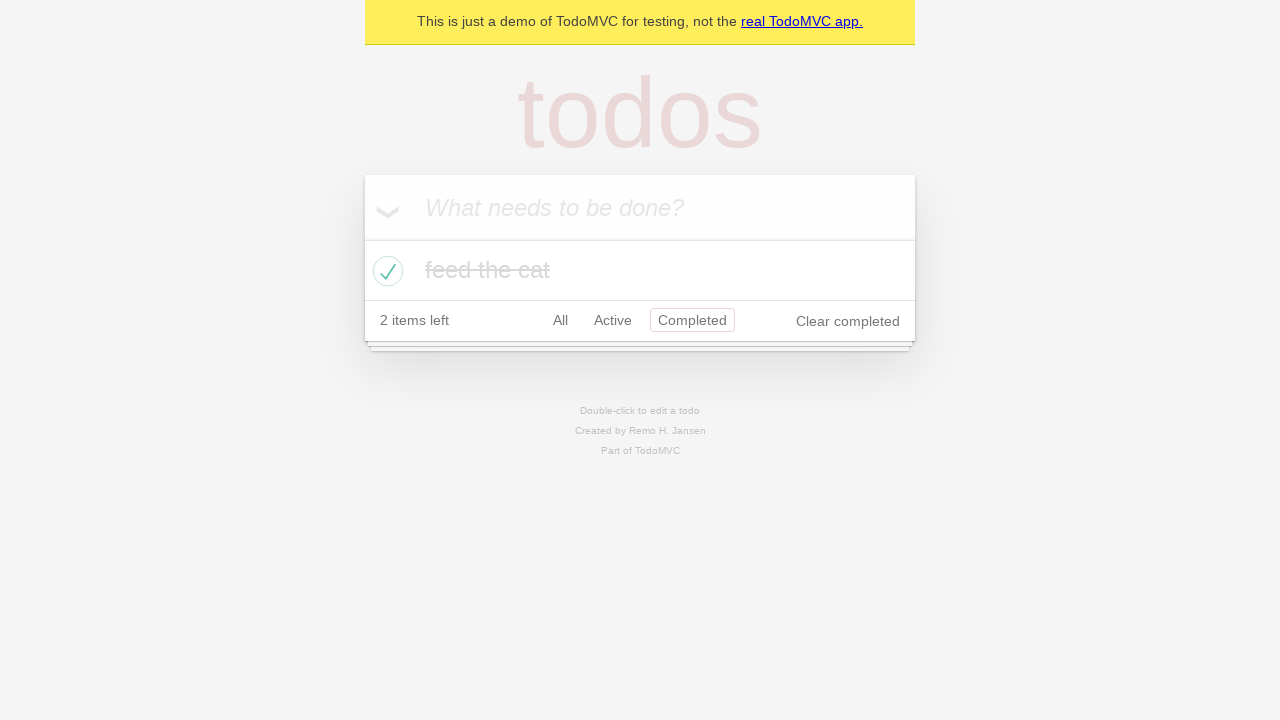

Navigated back to 'Active' filter using browser back button
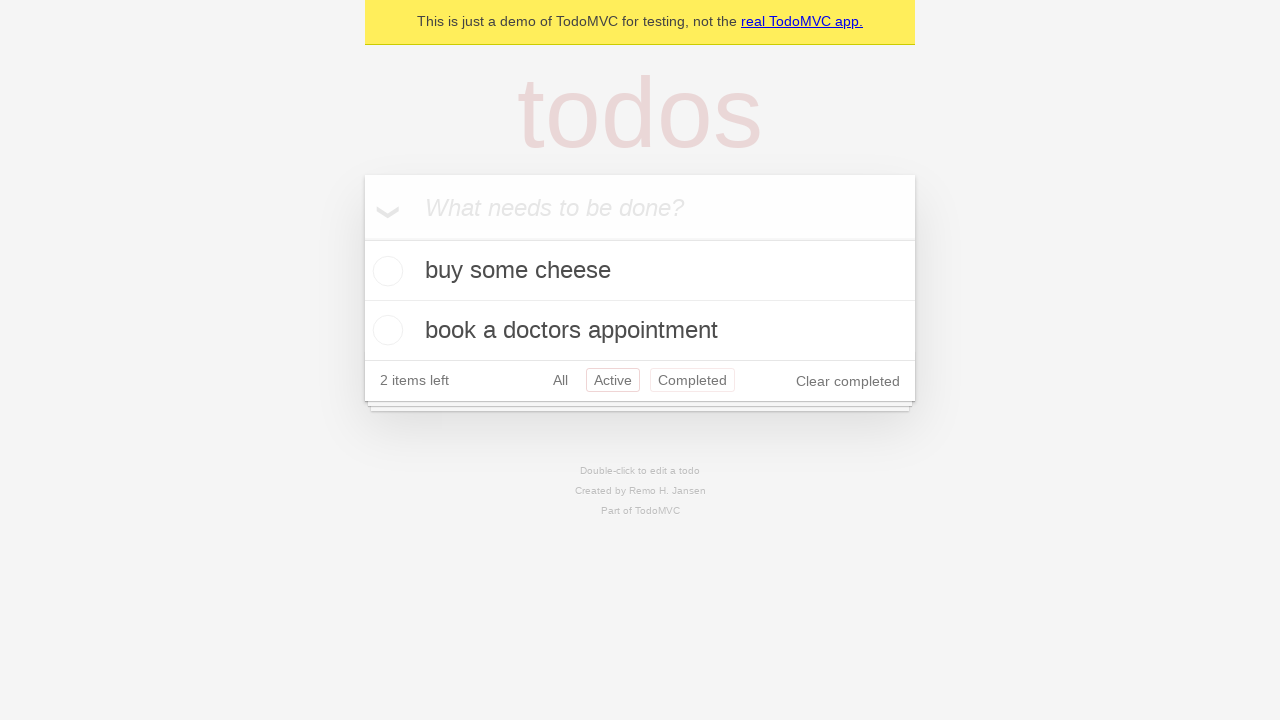

Navigated back to 'All' filter using browser back button
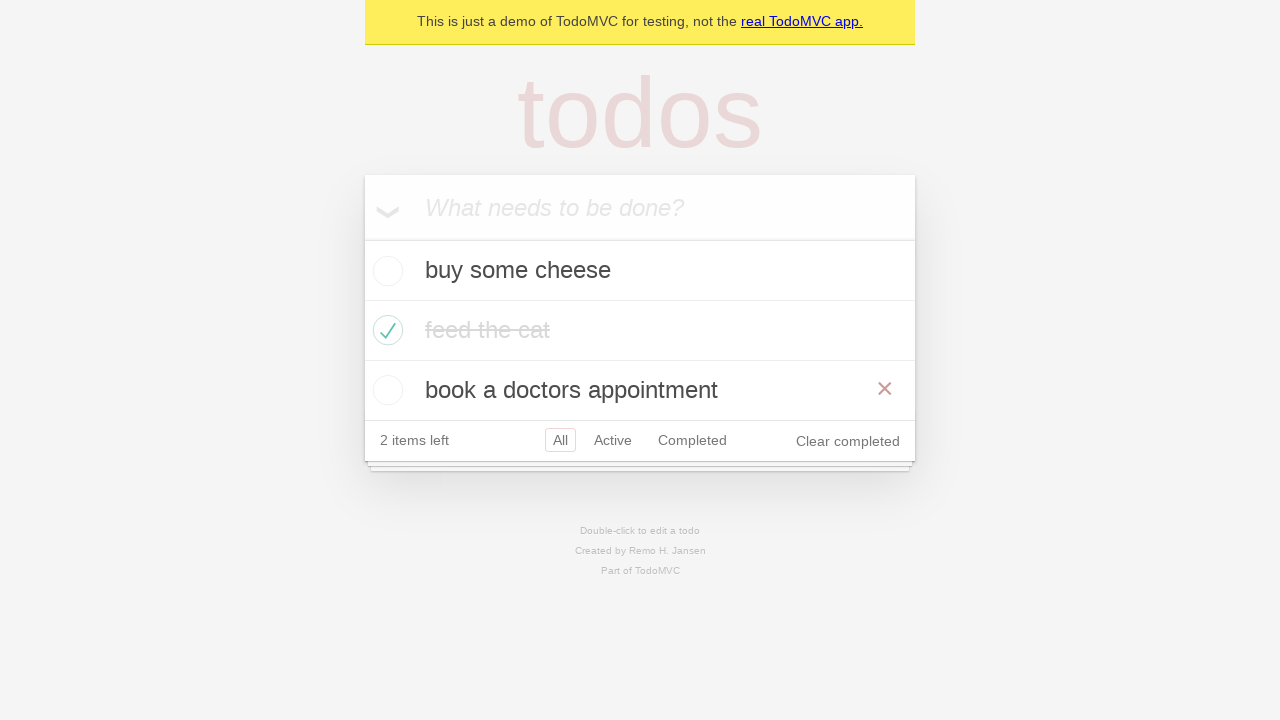

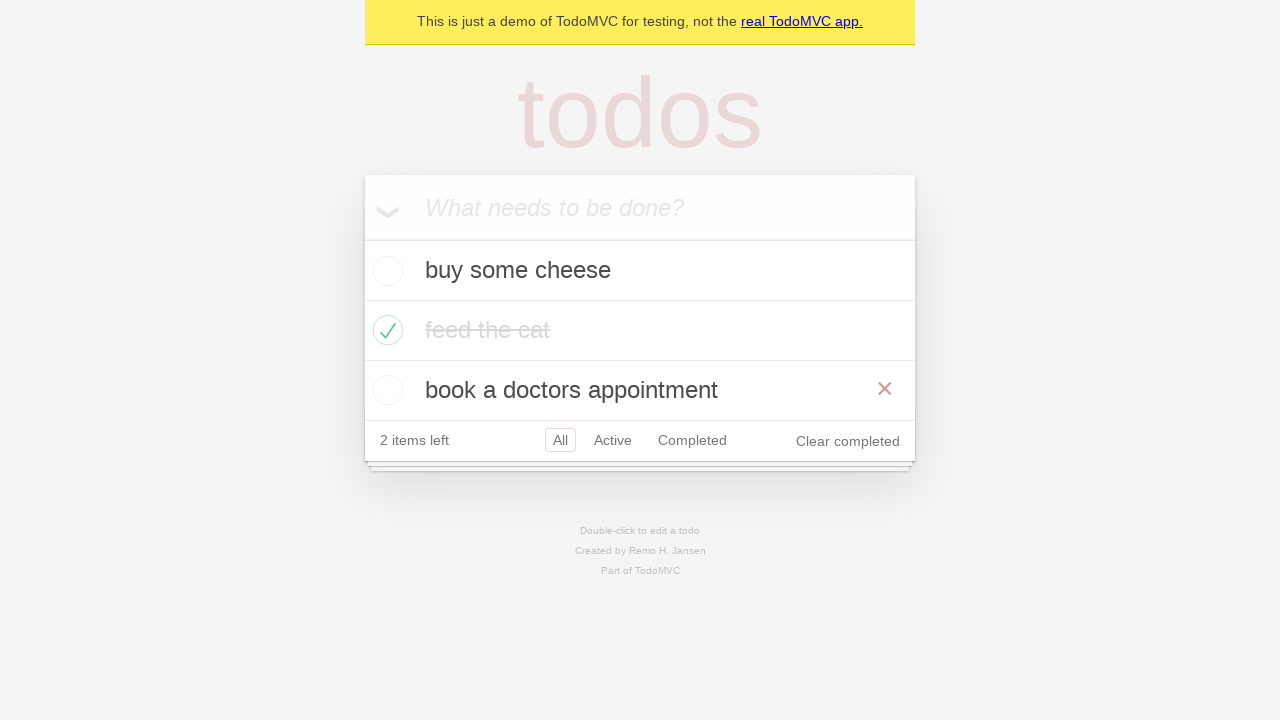